Tests date picker by entering a date value

Starting URL: https://bonigarcia.dev/selenium-webdriver-java/web-form.html

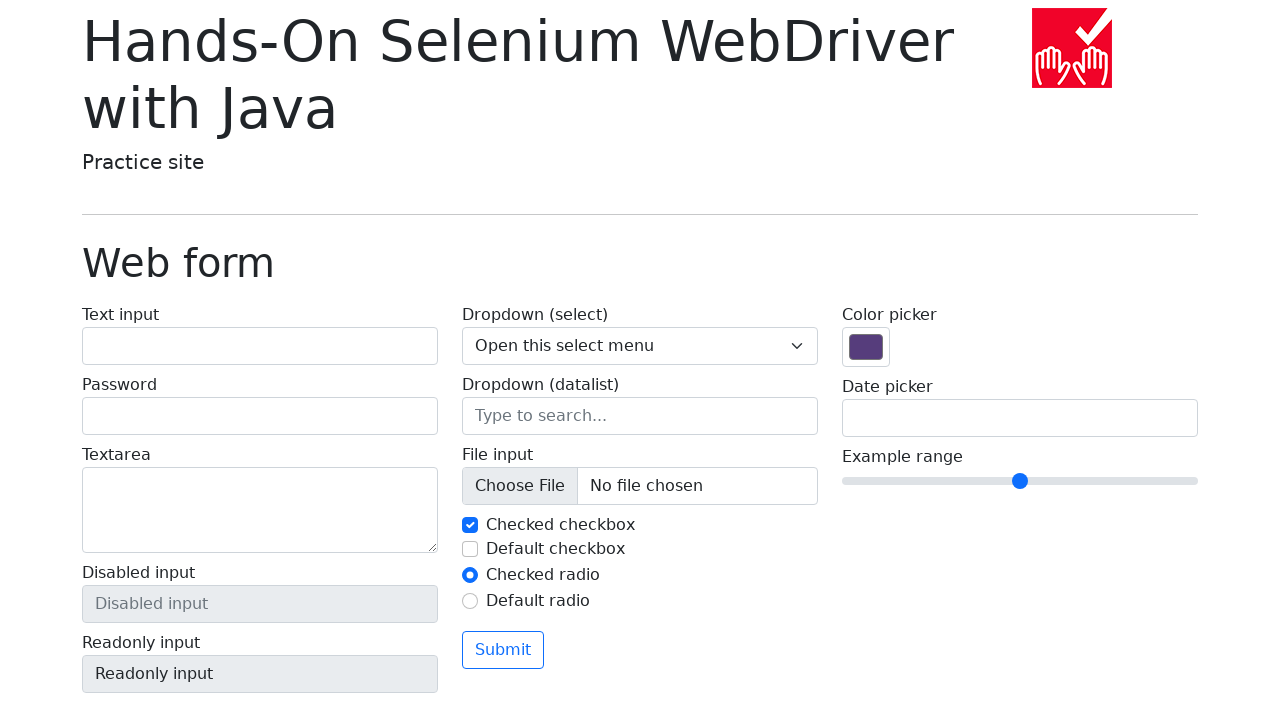

Filled date picker with '2025-04-13' on input[name='my-date']
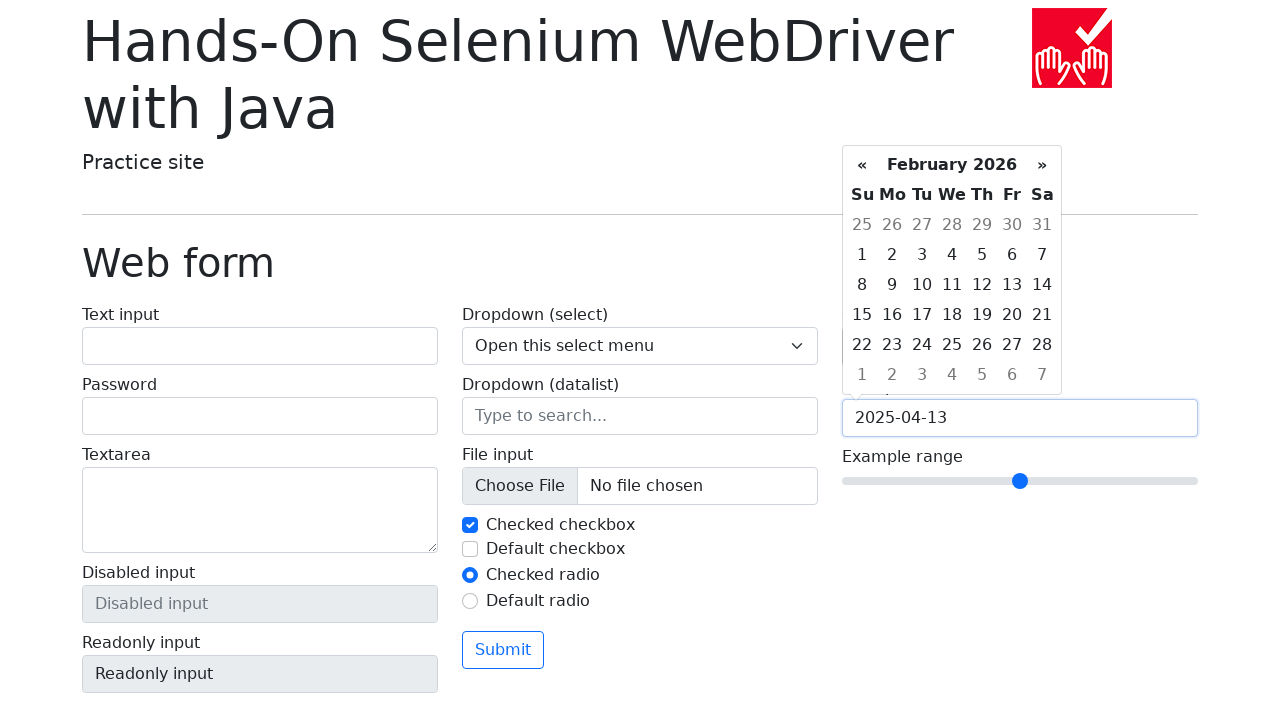

Verified date picker value contains '2025-04-13'
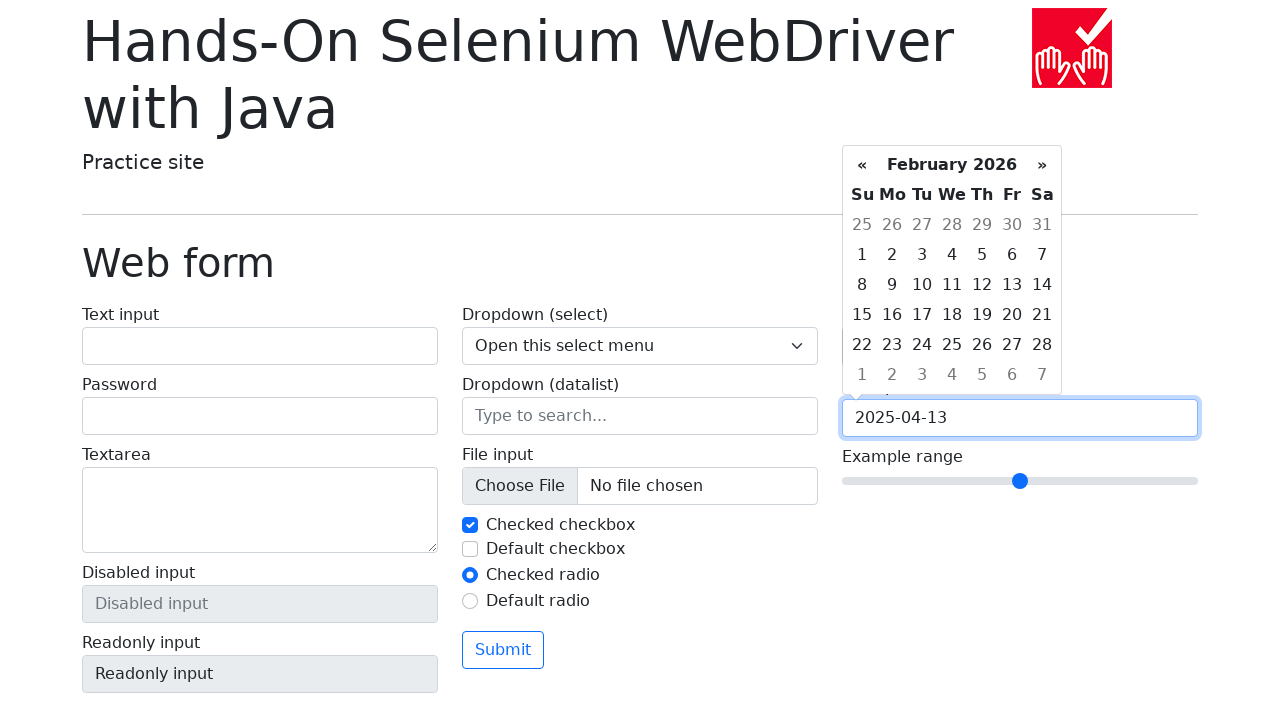

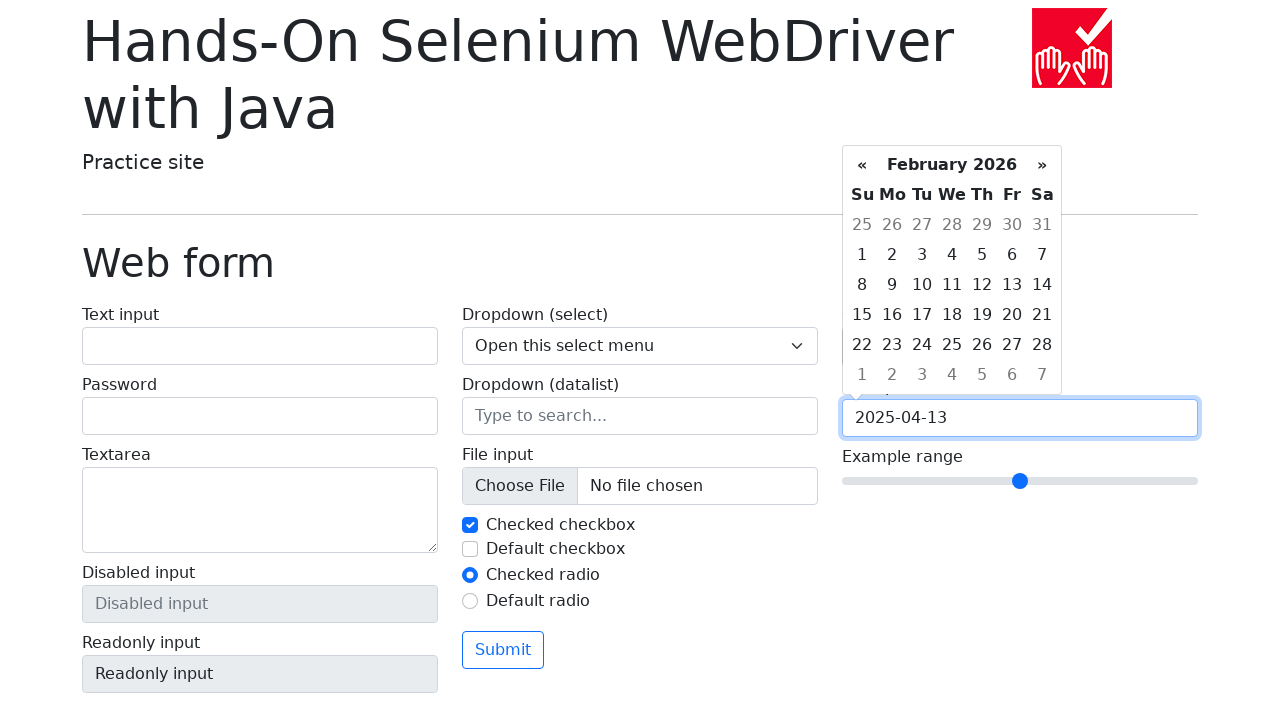